Fills out a practice automation form on DemoQA with personal information including name, email, gender, phone number, date of birth, subjects, and address fields.

Starting URL: https://demoqa.com/automation-practice-form

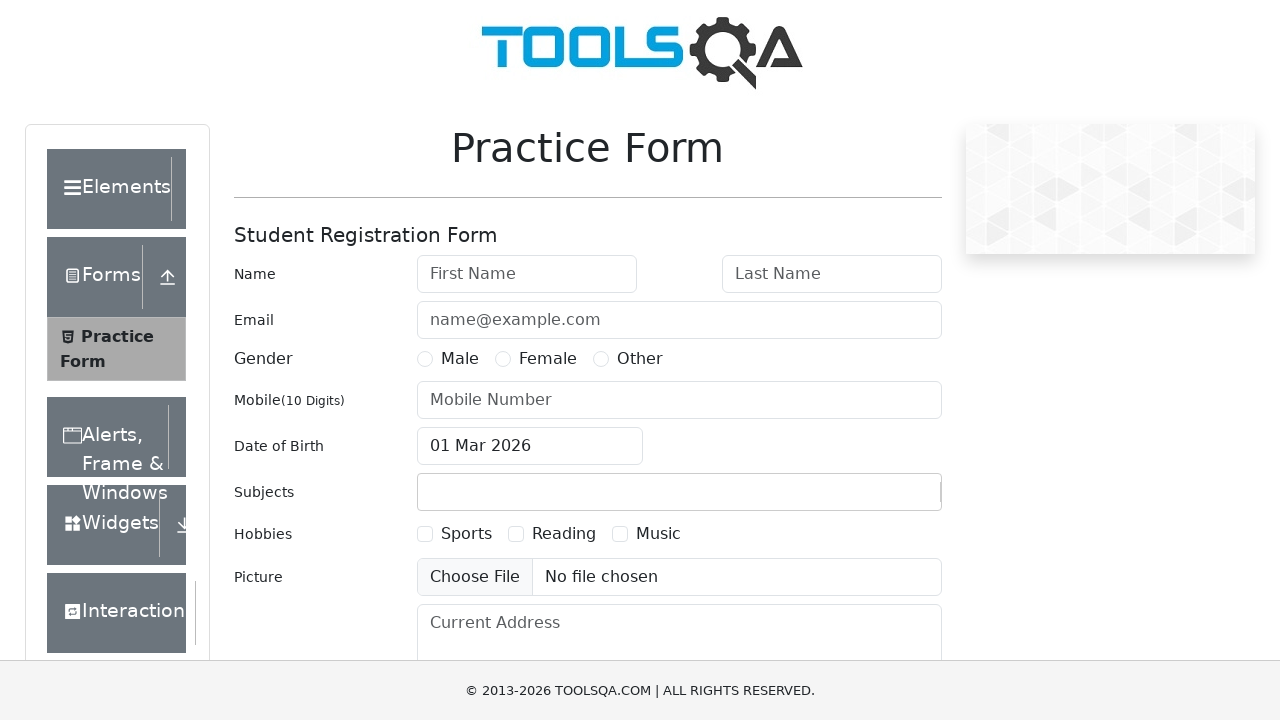

Filled first name field with 'Bekmyrza' on #firstName
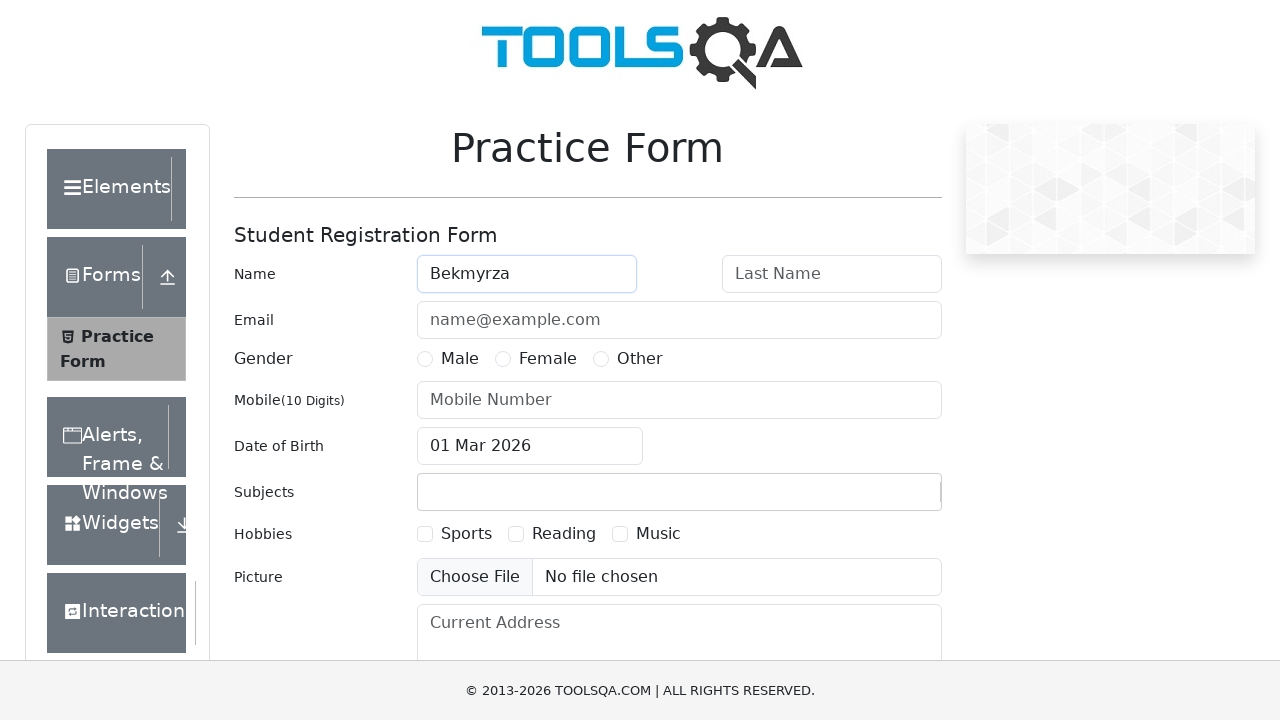

Filled last name field with 'Bekkariev' on #lastName
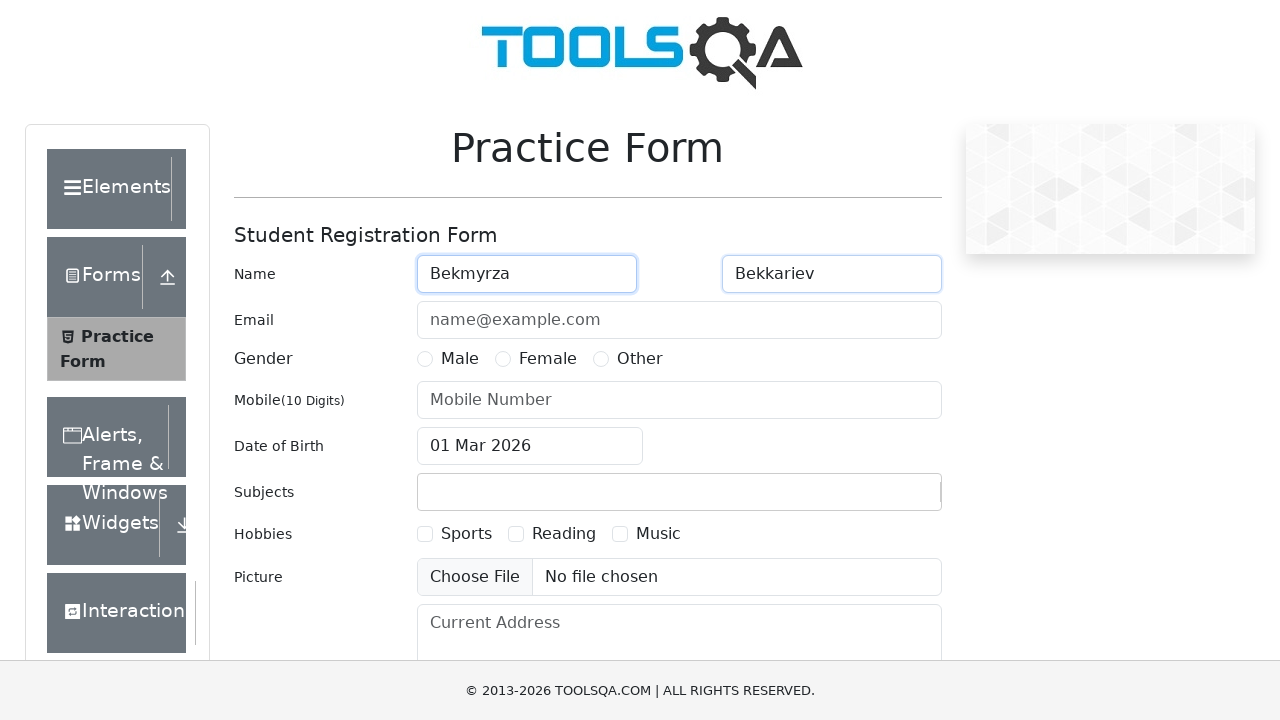

Filled email field with 'bekmyrzabekkariev2005@gmail.com' on #userEmail
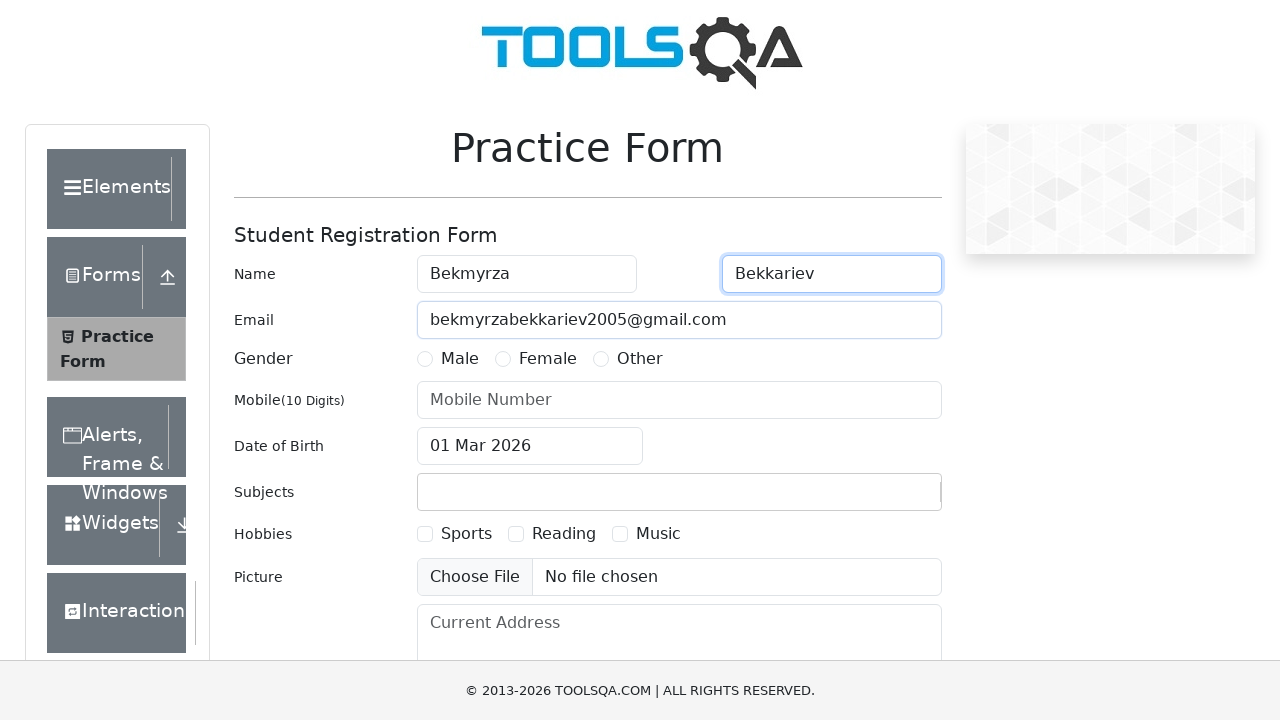

Selected Male gender option at (460, 359) on label[for='gender-radio-1']
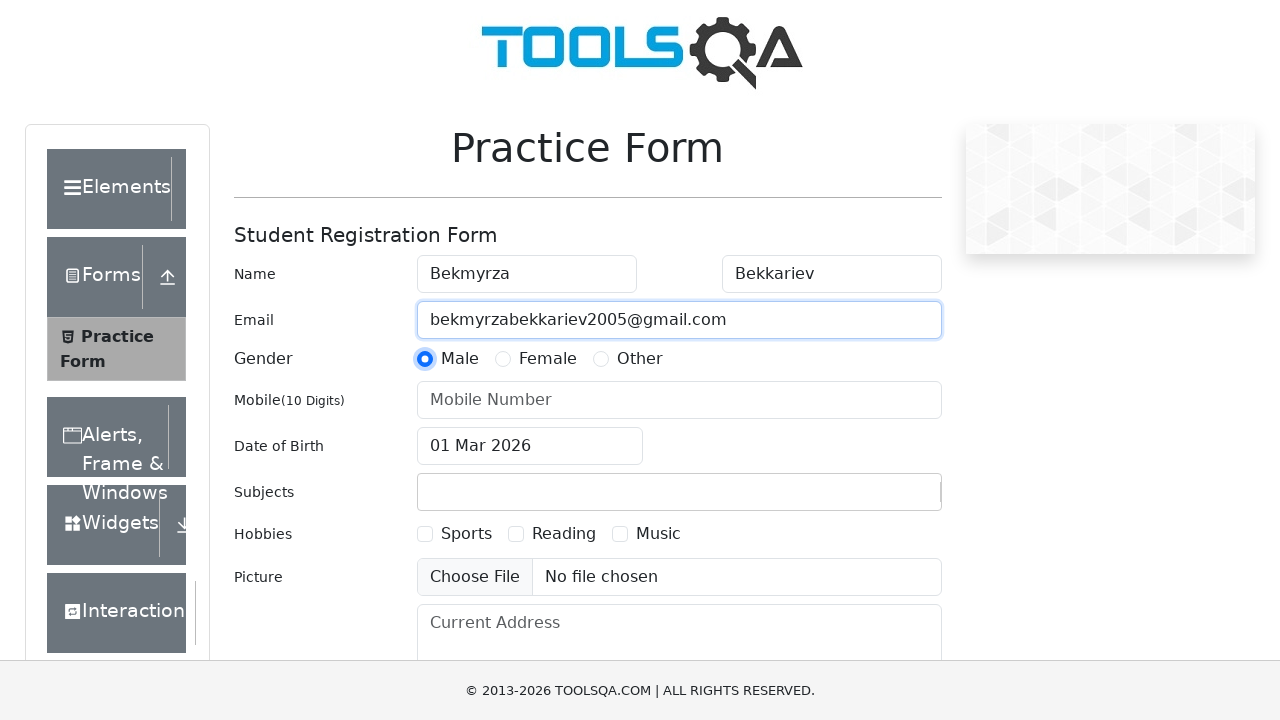

Filled phone number field with '48538455994' on #userNumber
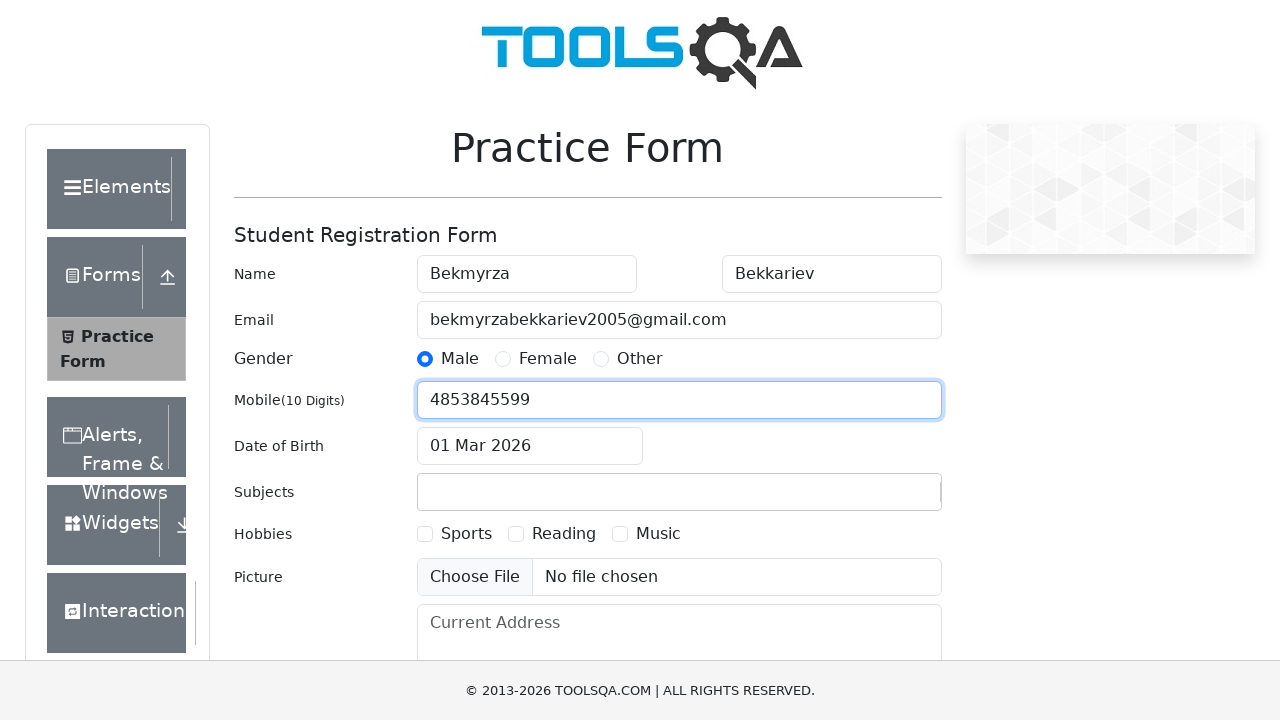

Opened date of birth calendar picker at (530, 446) on #dateOfBirthInput
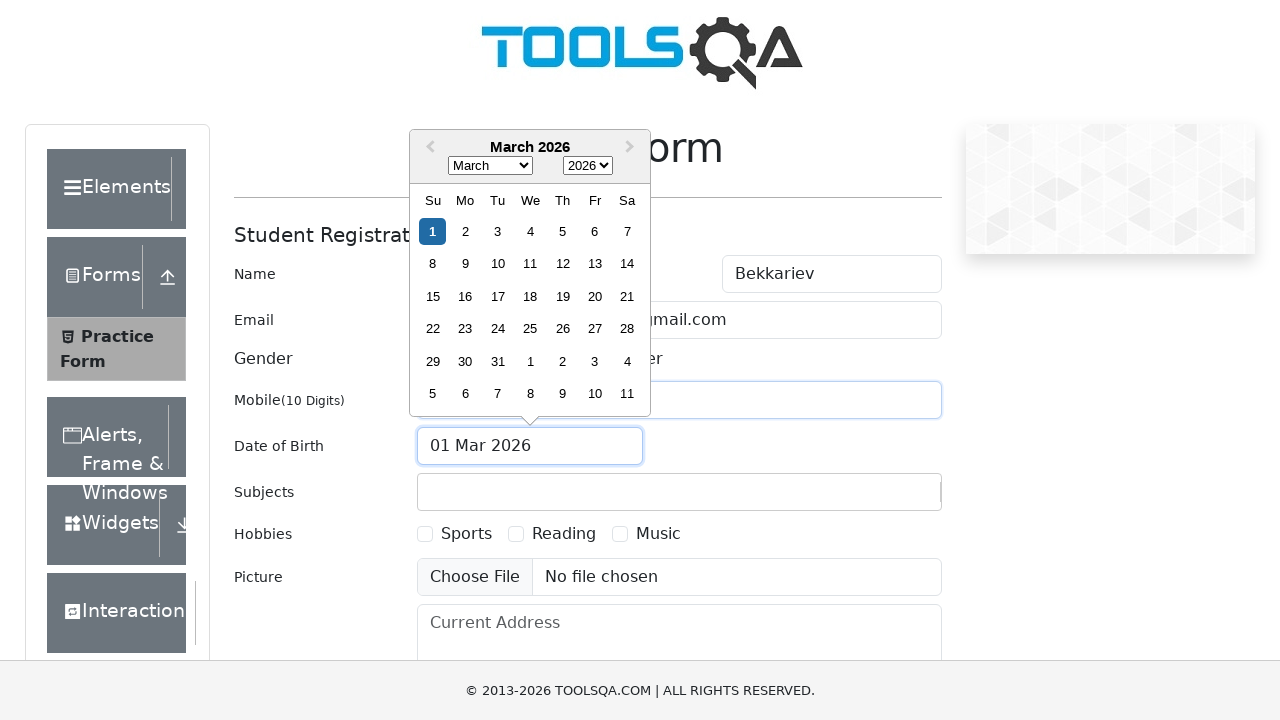

Selected year 2005 from date picker on .react-datepicker__year-select
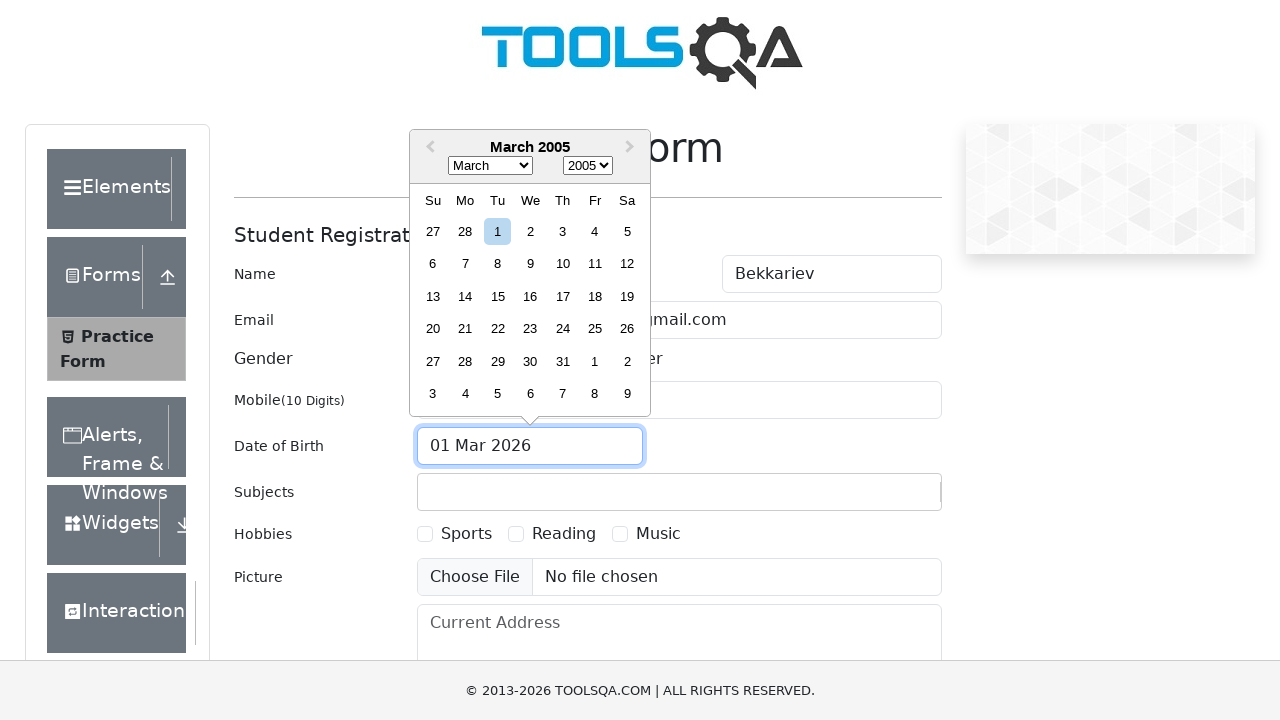

Selected September (month 8) from date picker on .react-datepicker__month-select
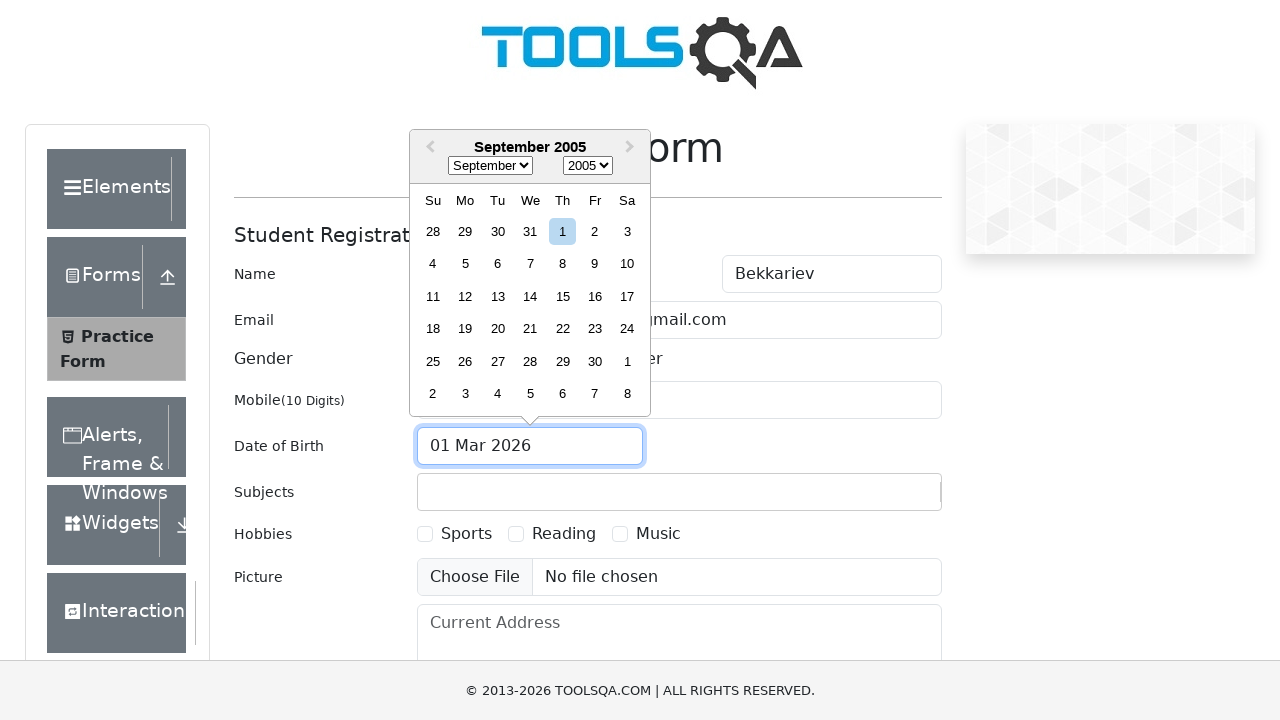

Selected day 17 from date picker at (627, 296) on .react-datepicker__day--017:not(.react-datepicker__day--outside-month)
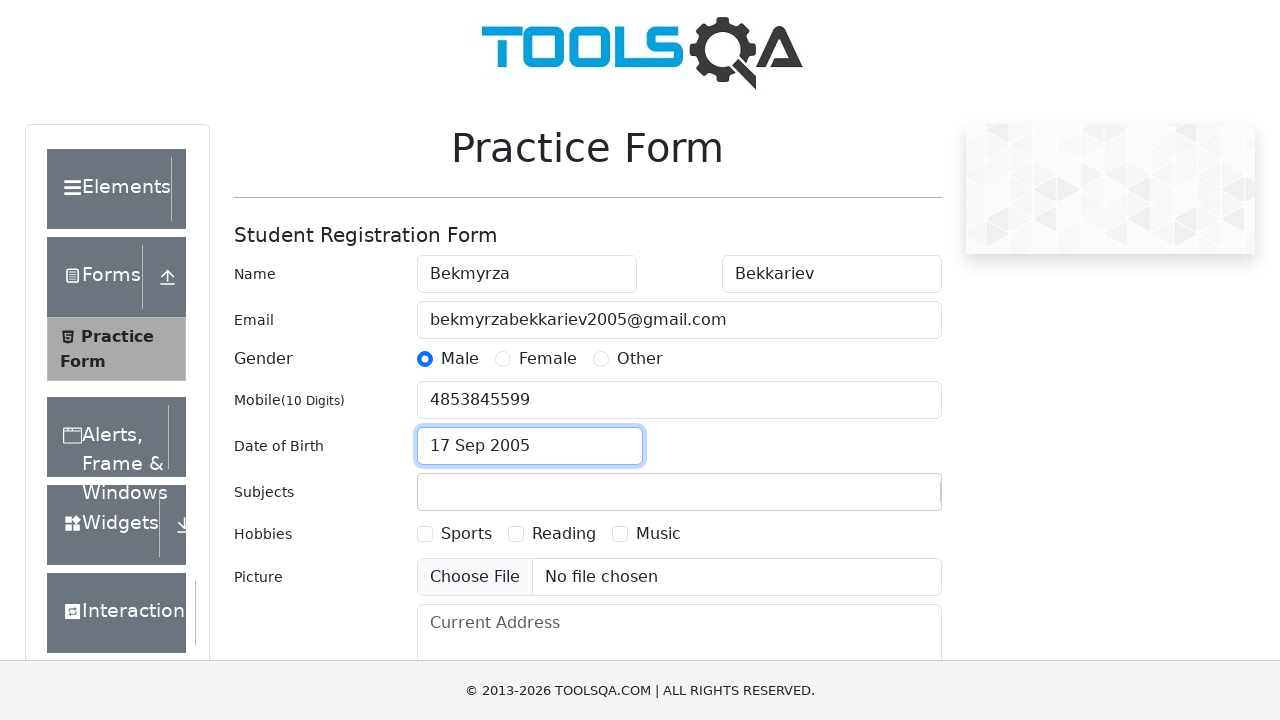

Selected Sports hobby checkbox at (466, 534) on label[for='hobbies-checkbox-1']
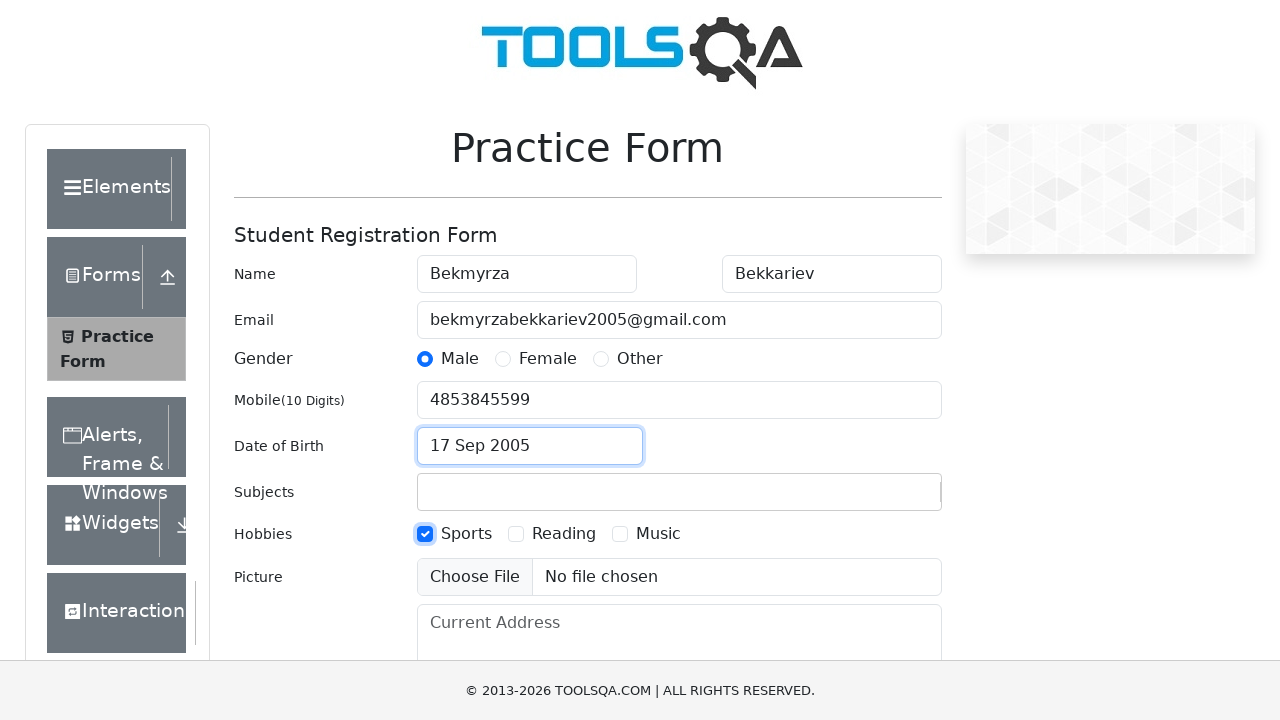

Typed 'p' in subjects input field on #subjectsInput
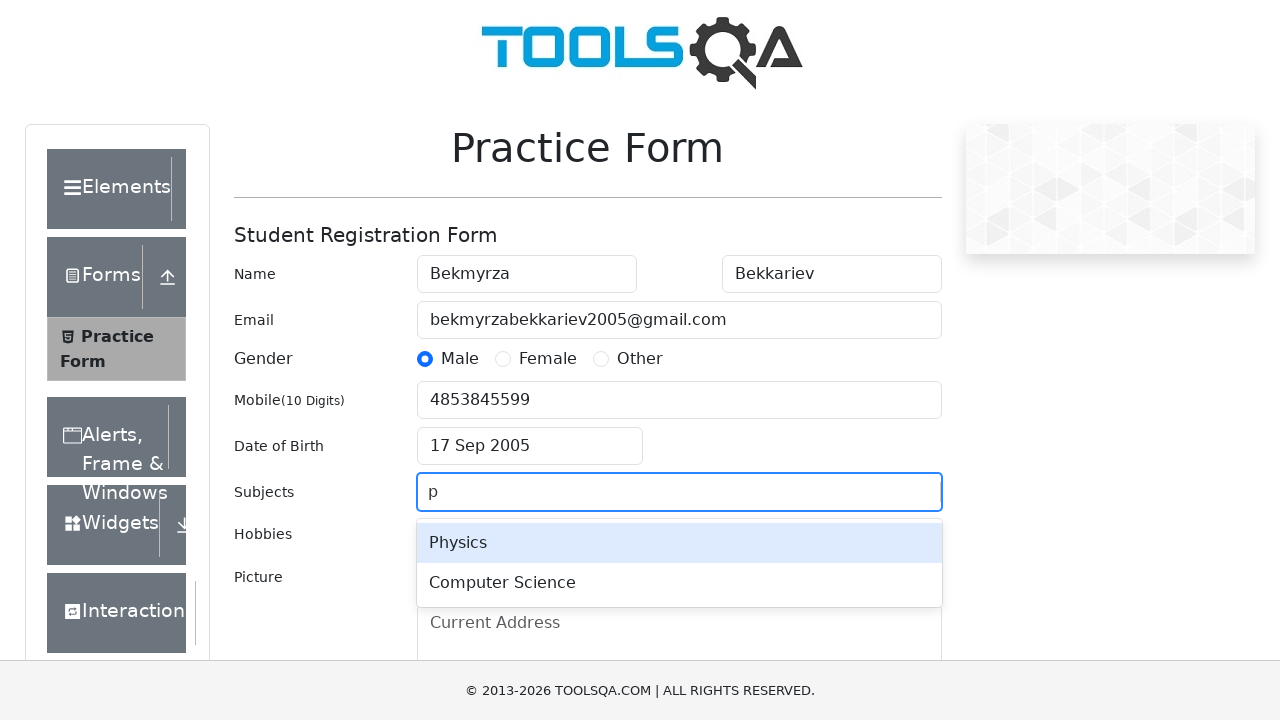

Pressed Enter to select subject suggestion
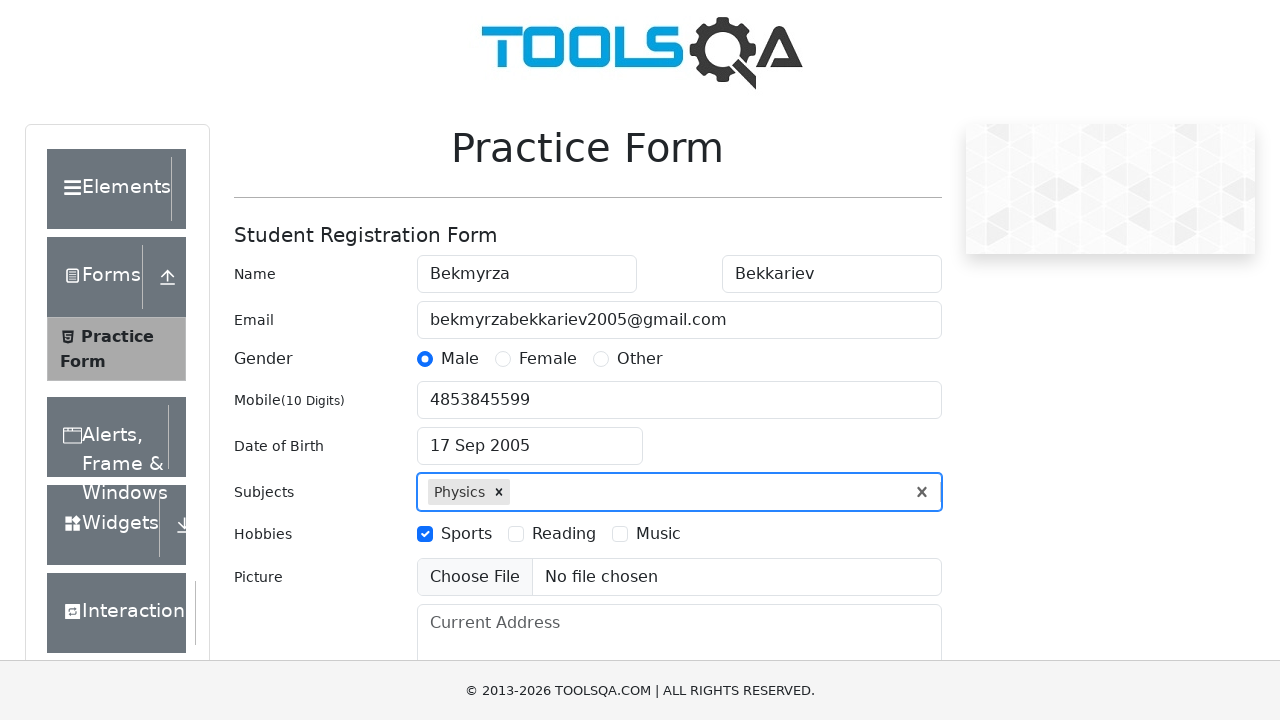

Filled current address field with 'Stoclosy 2/4 m6' on #currentAddress
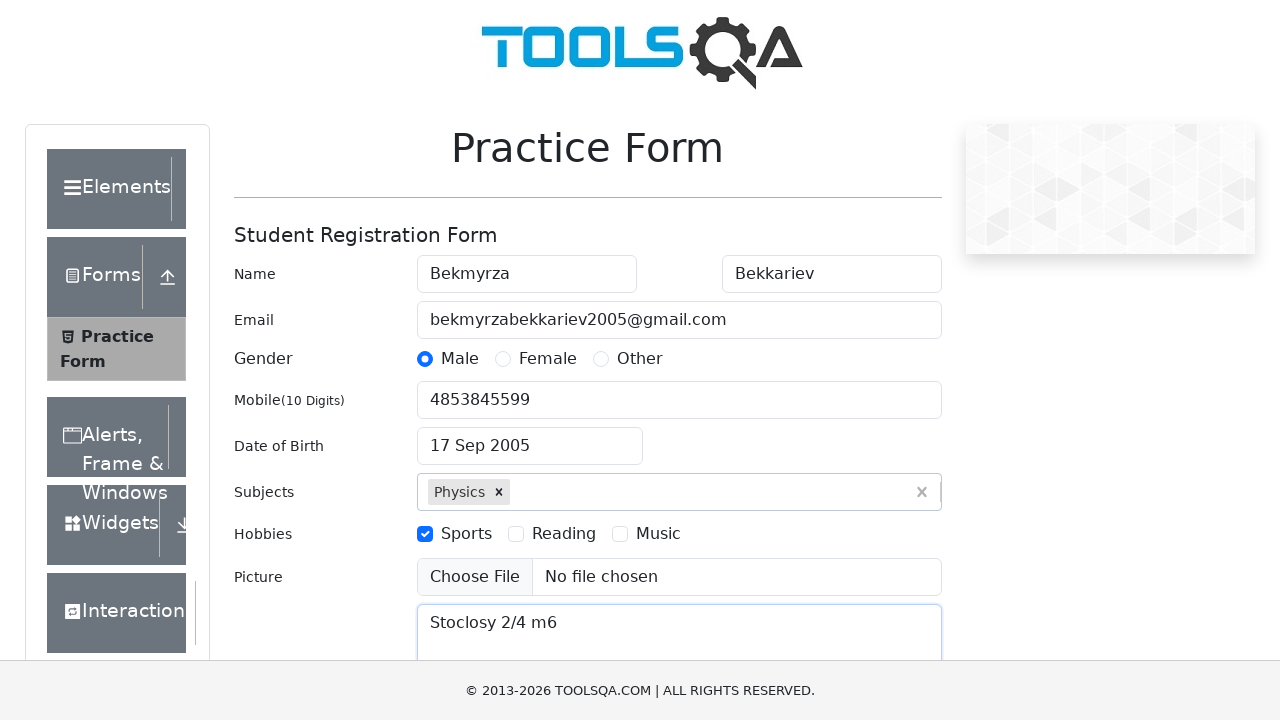

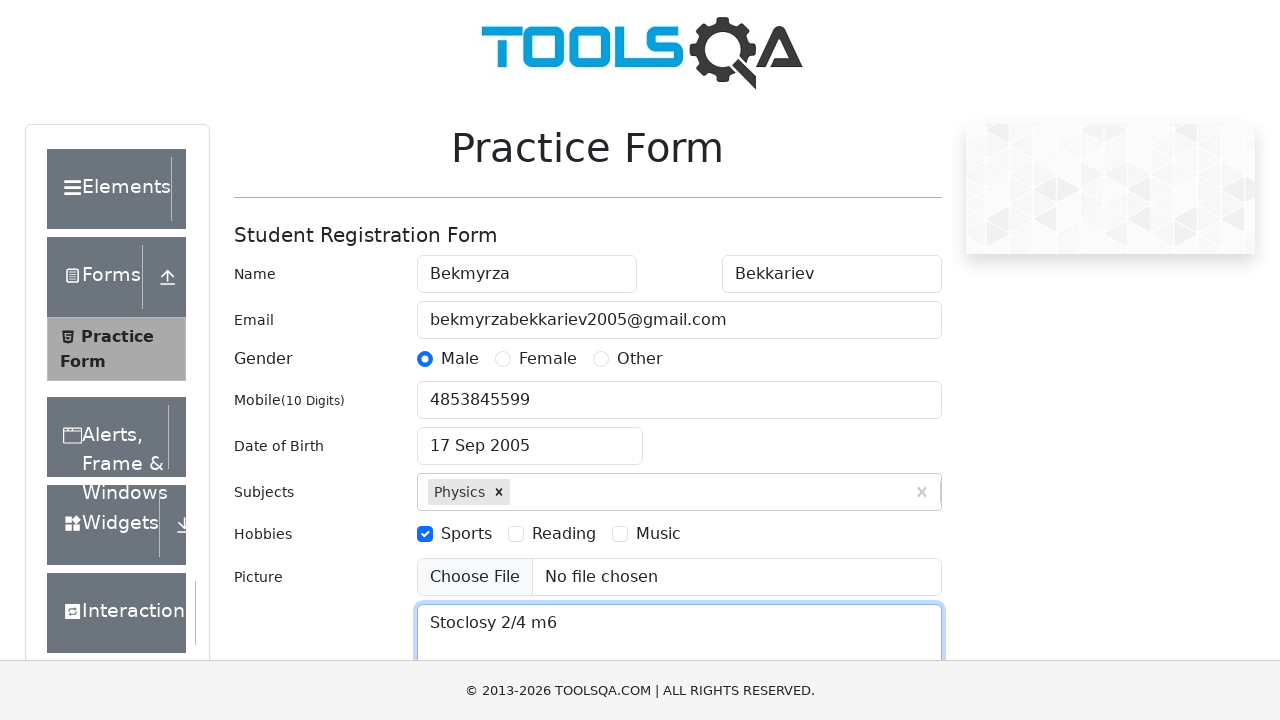